Enters text into an input field located by CSS selector

Starting URL: http://seleniumplayground.vectordesign.gr/

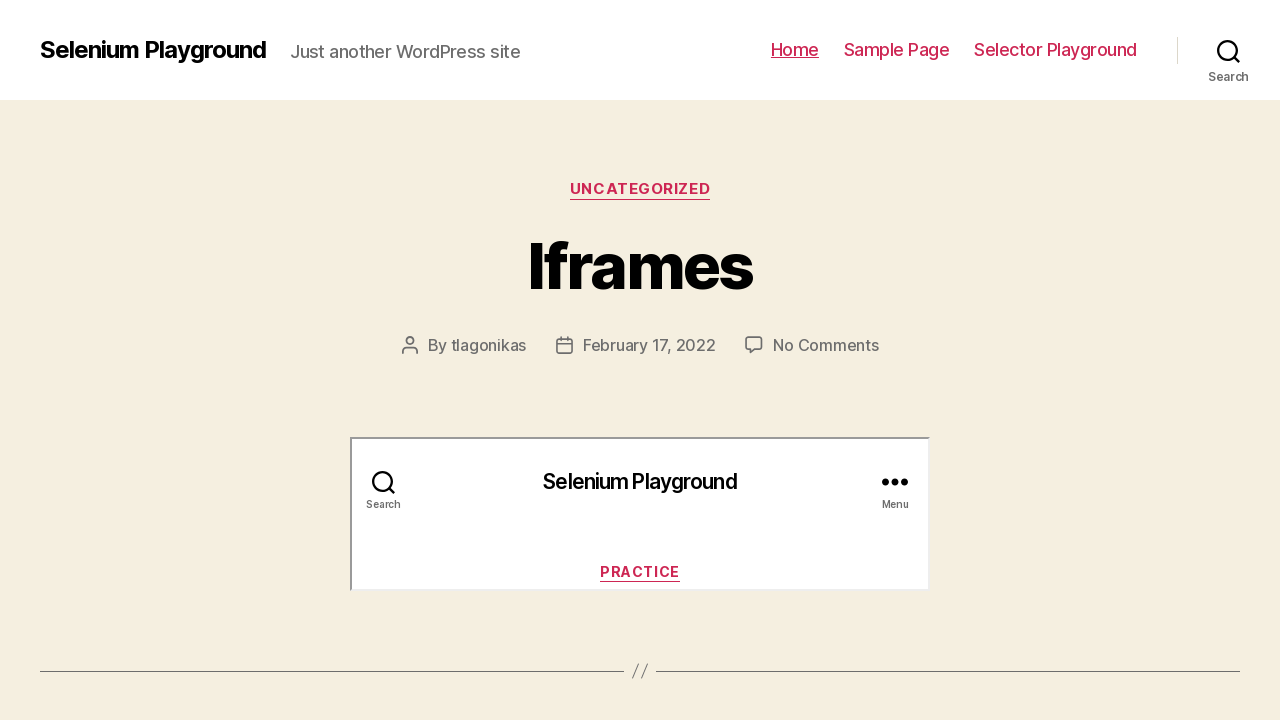

Filled input field with 'Hello CSS Selector' using CSS selector on .css-playground-field
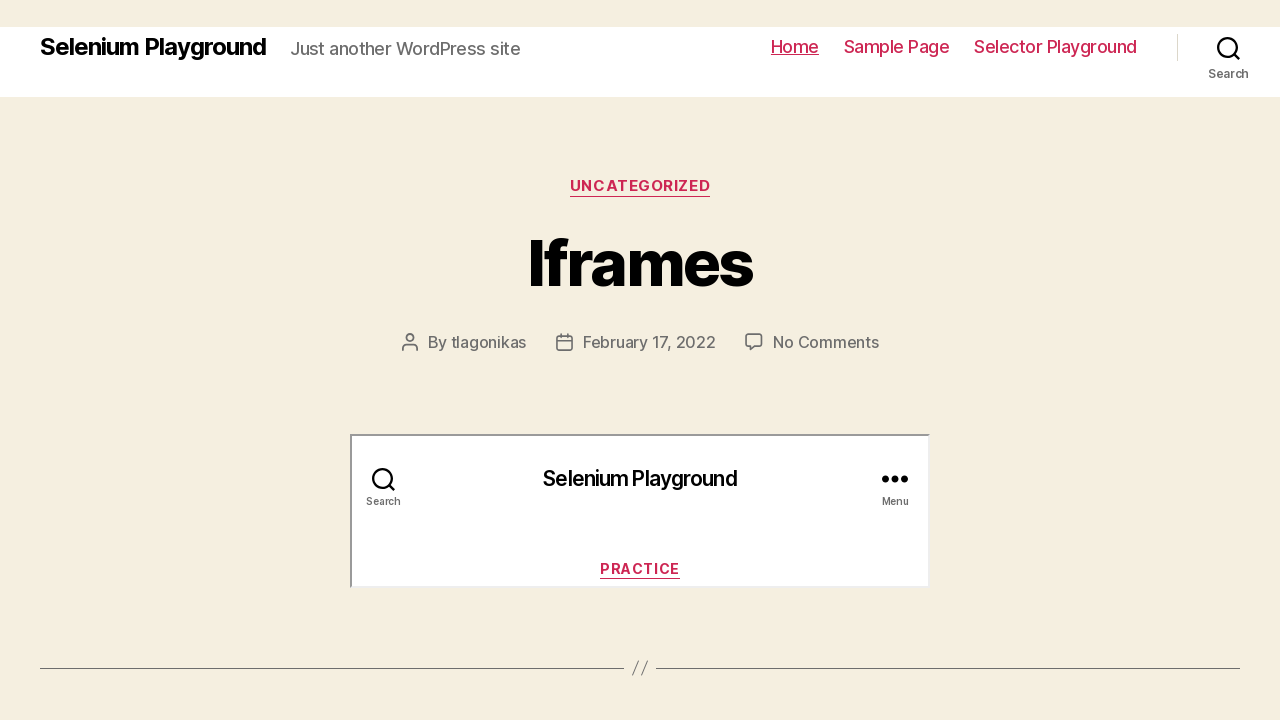

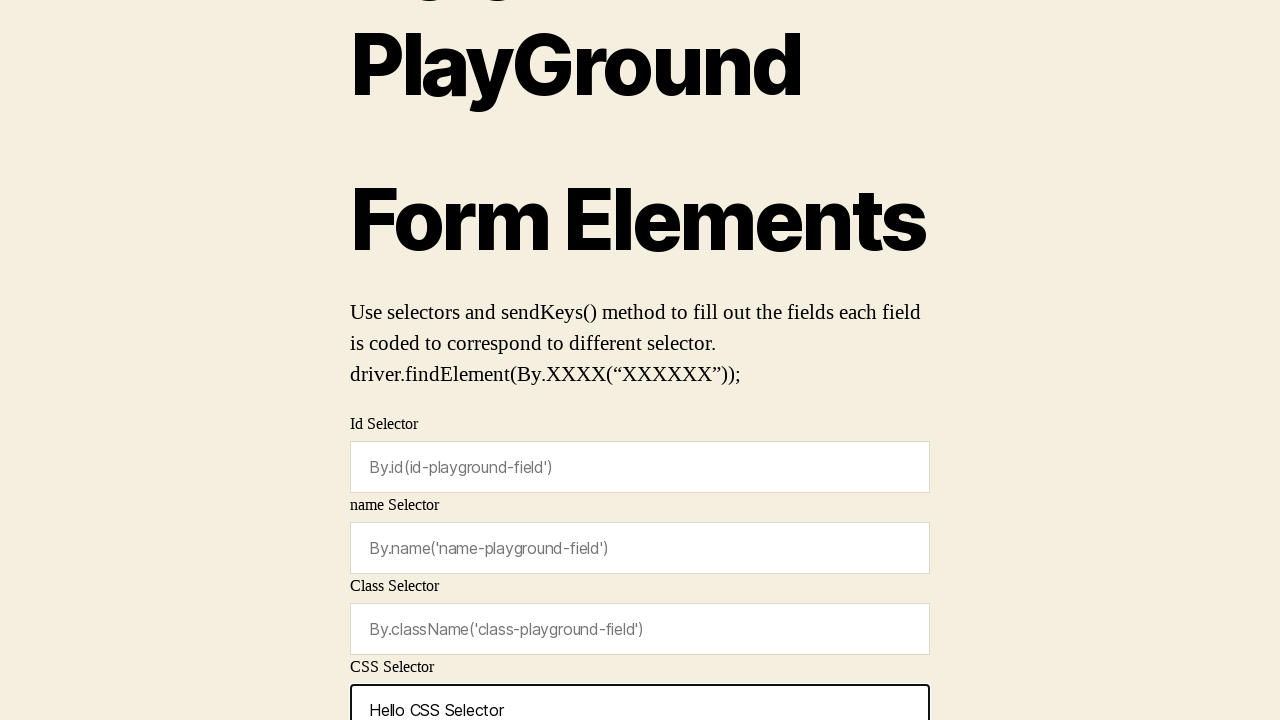